Tests dropdown selection functionality by selecting year (2000), month (January), and day (10) from date dropdowns using different selection methods (by index, by value, by visible text)

Starting URL: https://testcenter.techproeducation.com/index.php?page=dropdown

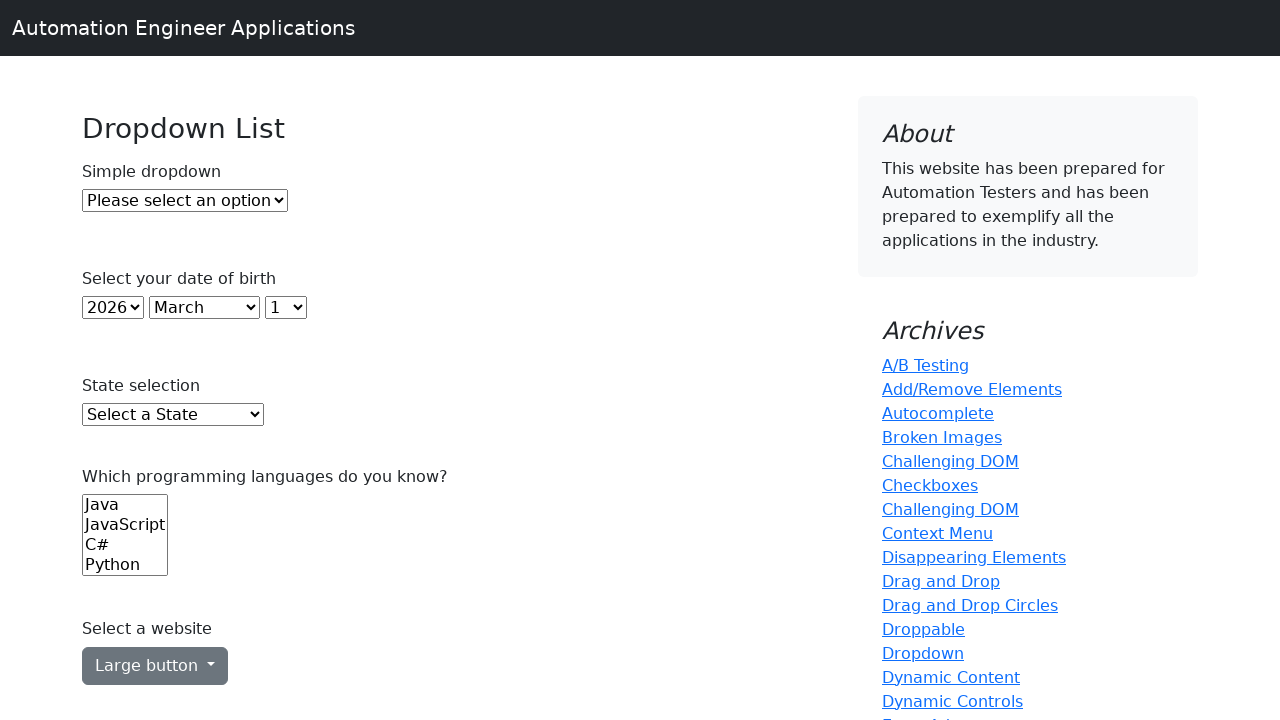

Selected year 2000 by index 22 from year dropdown on select#year
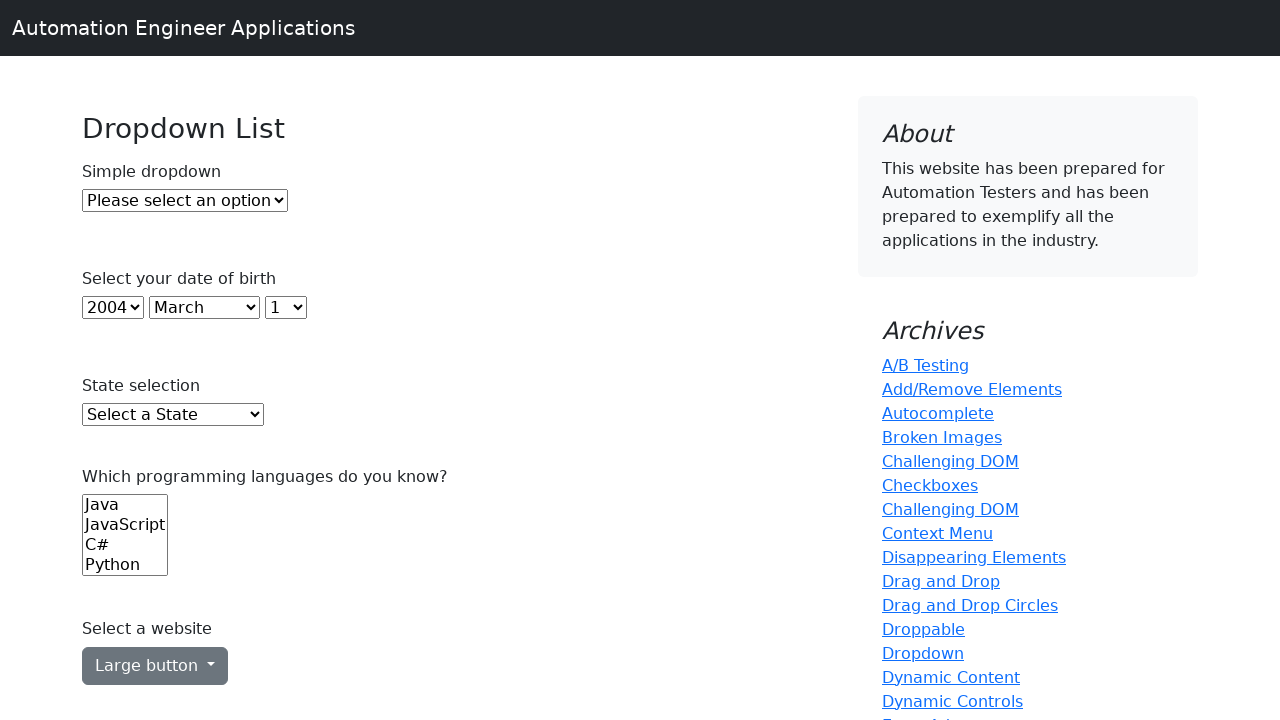

Selected January by value '0' from month dropdown on select#month
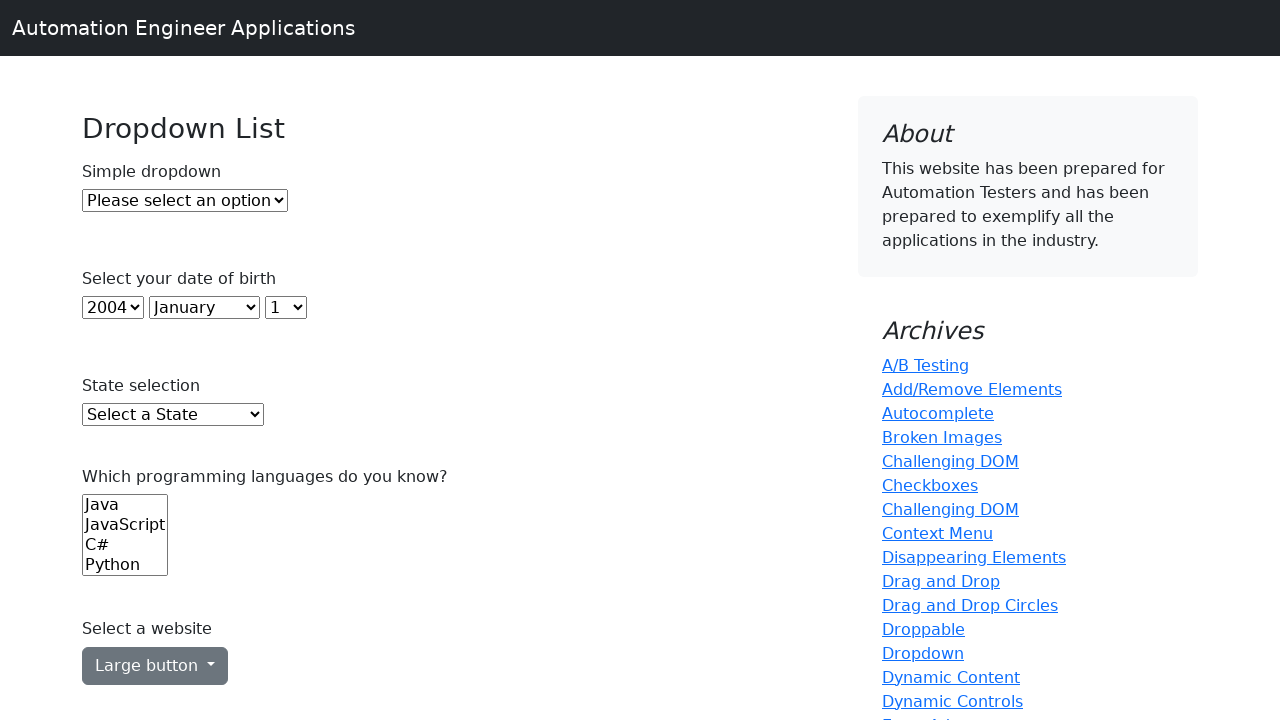

Selected day 10 by visible text from day dropdown on select#day
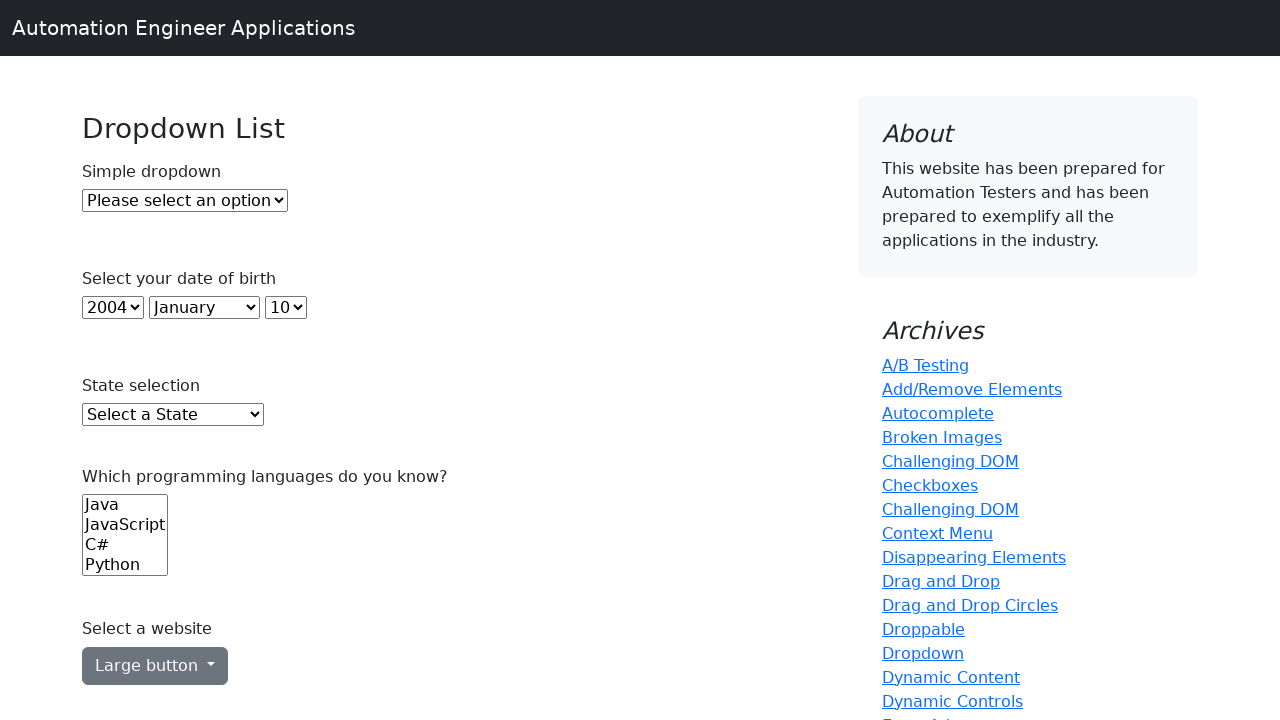

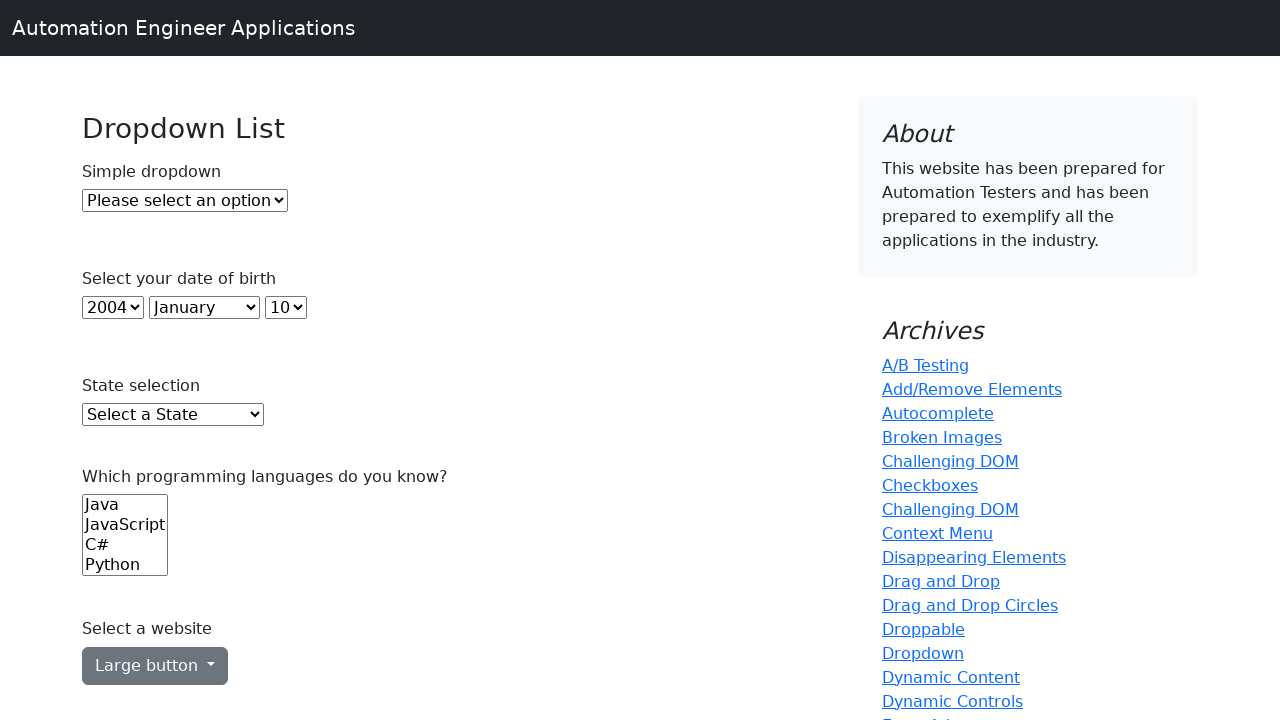